Tests dynamic loading scenario where an element is rendered after clicking a start button and waiting for a loading bar to complete

Starting URL: http://the-internet.herokuapp.com/dynamic_loading/2

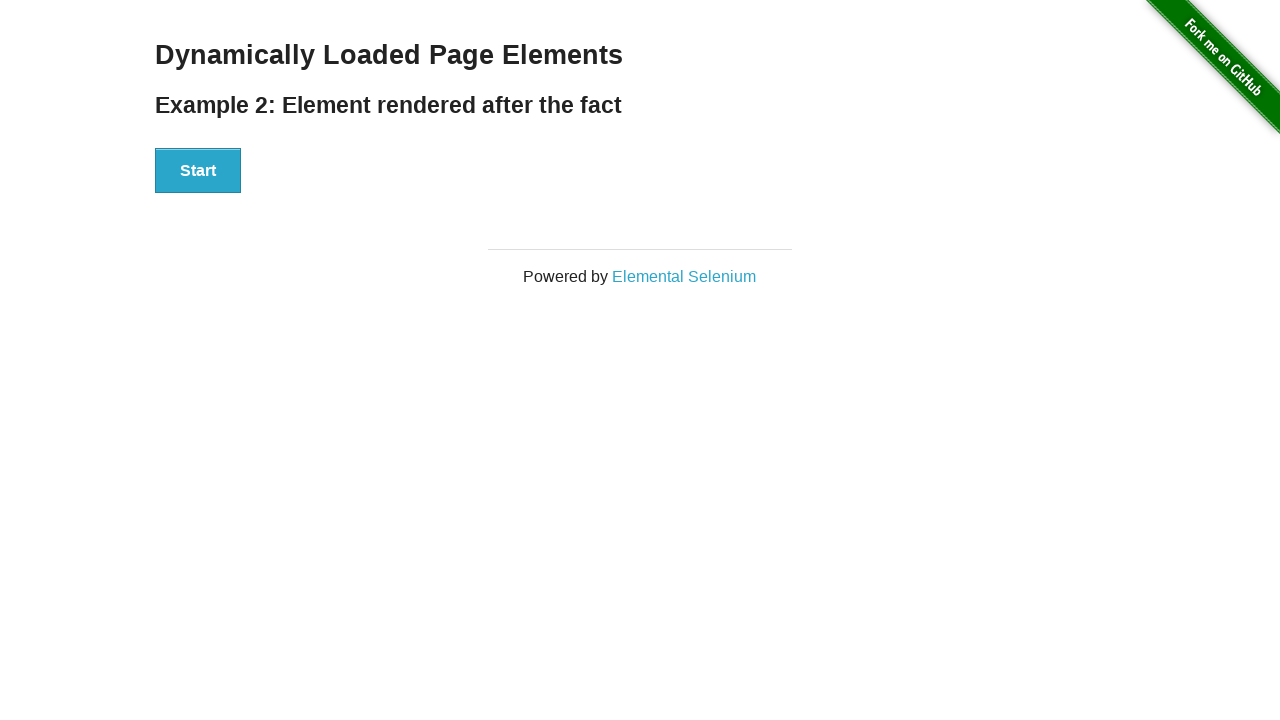

Clicked the Start button to initiate dynamic loading at (198, 171) on #start button
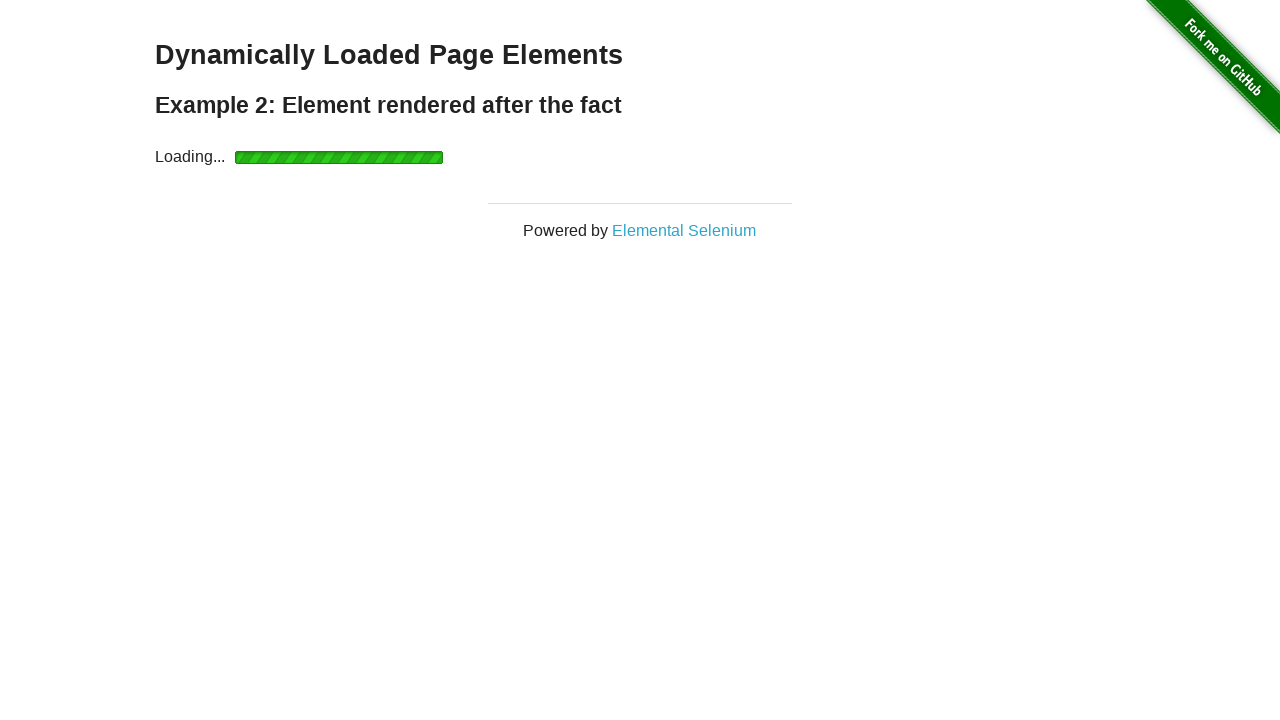

Waited for finish element to appear after loading bar completed
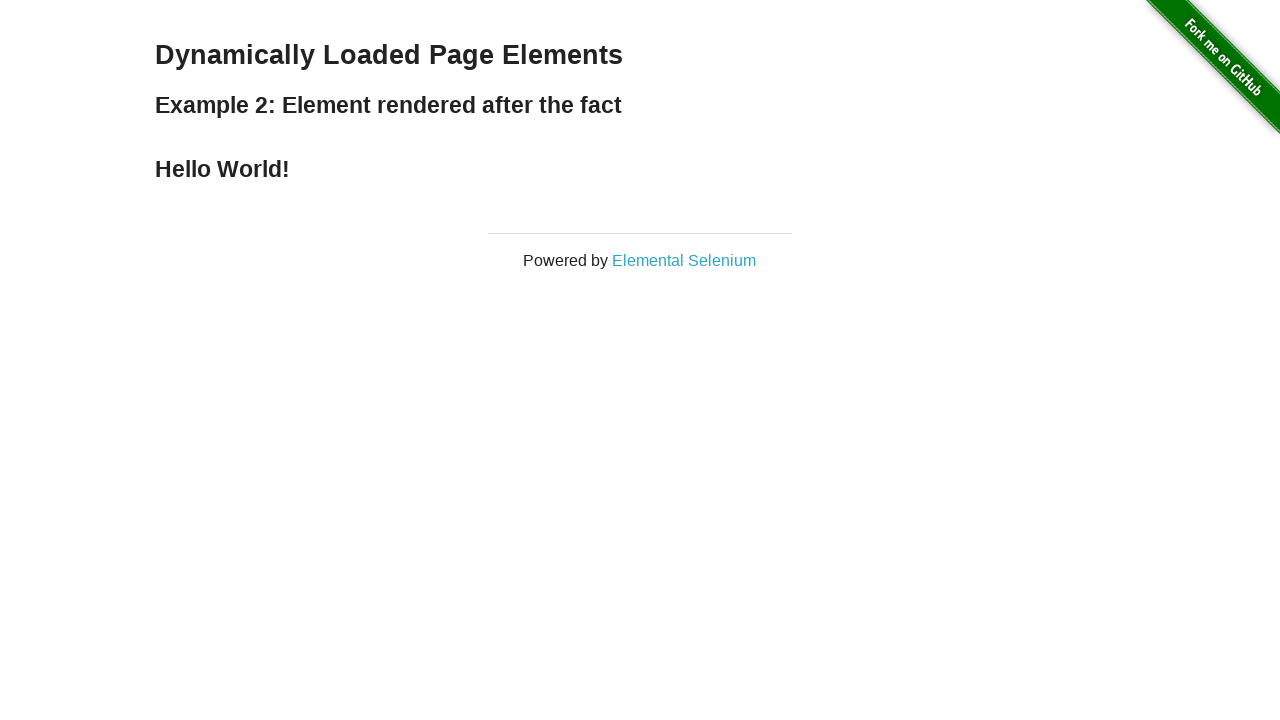

Retrieved text content from finish element
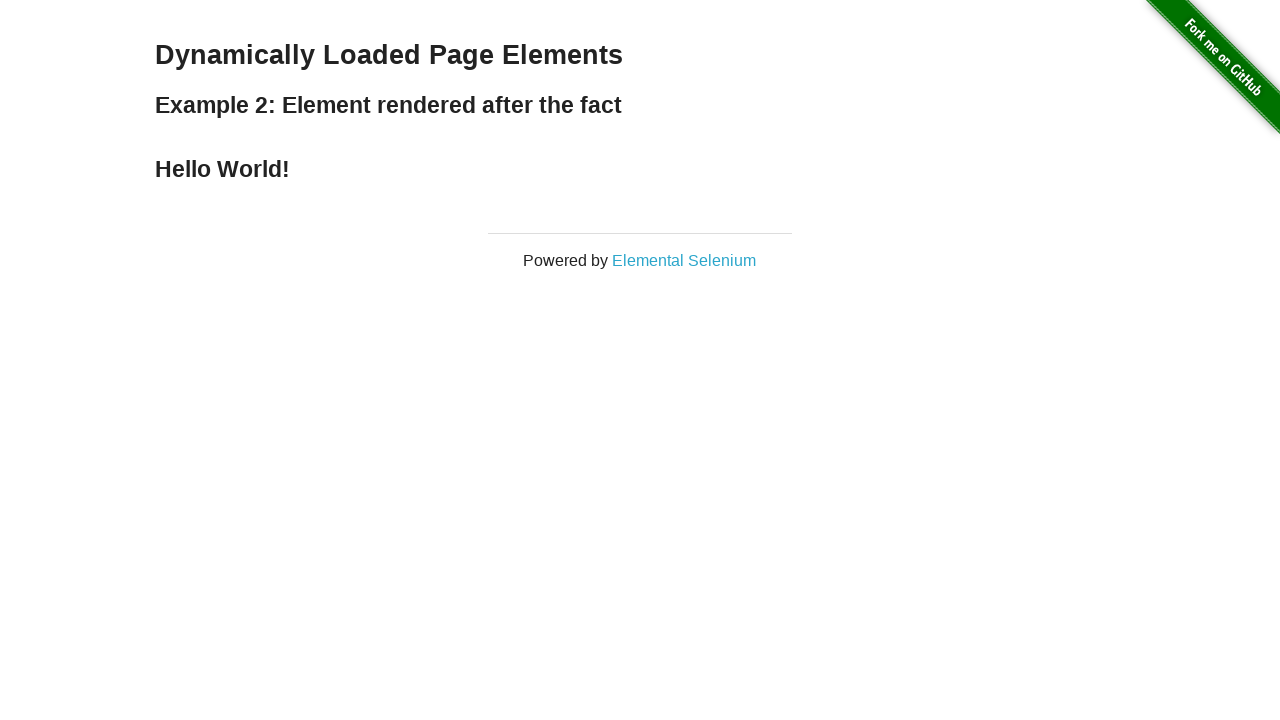

Verified that 'Hello World!' text is present in finish element
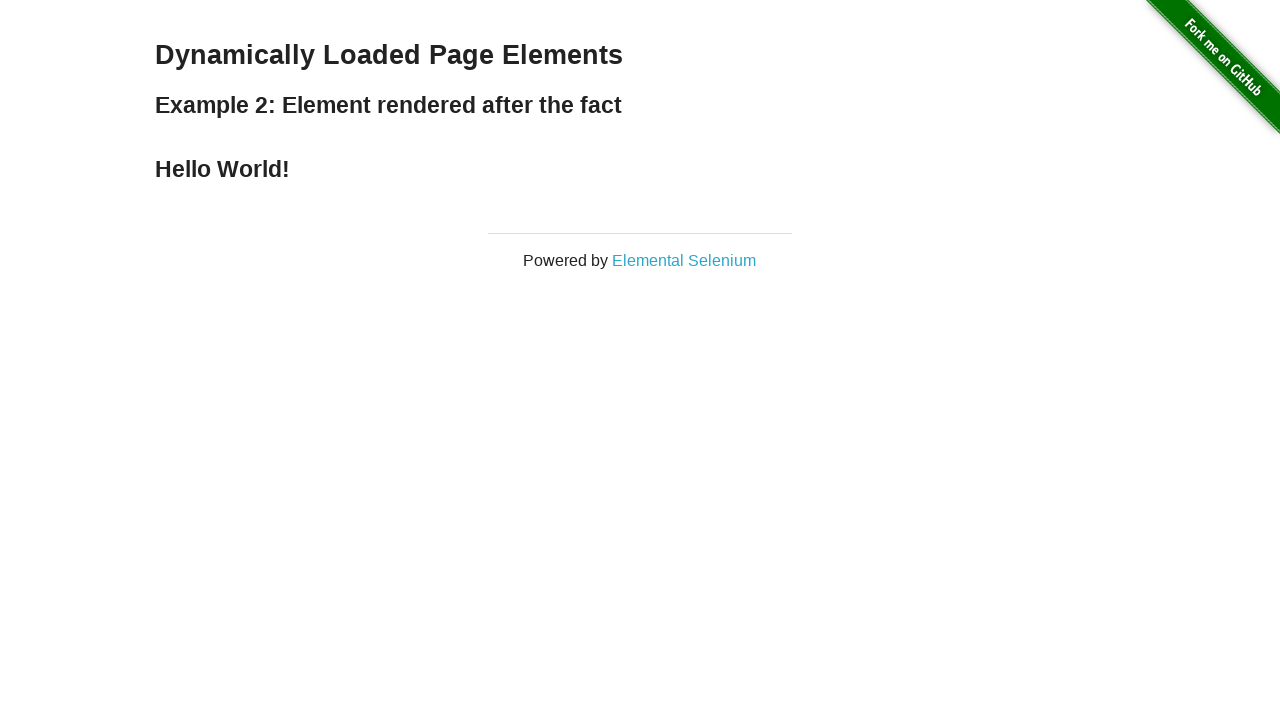

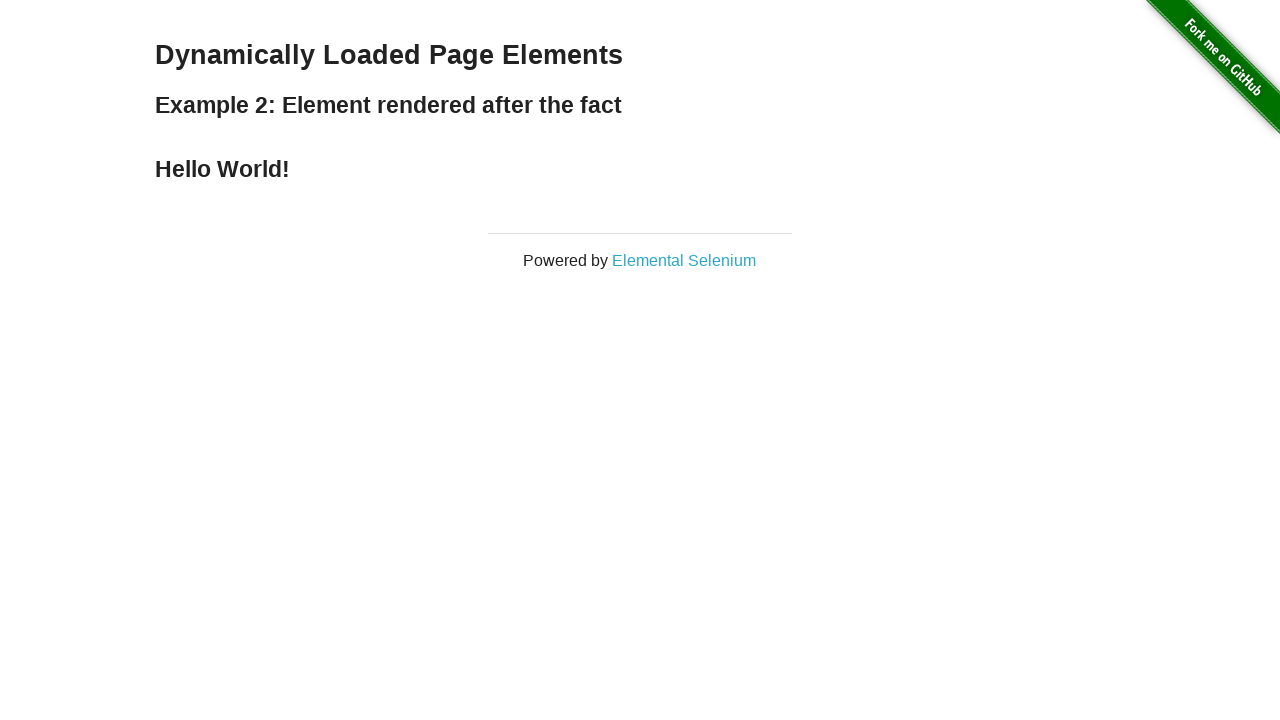